Tests that entering username but no password shows the password required error message

Starting URL: https://www.saucedemo.com/

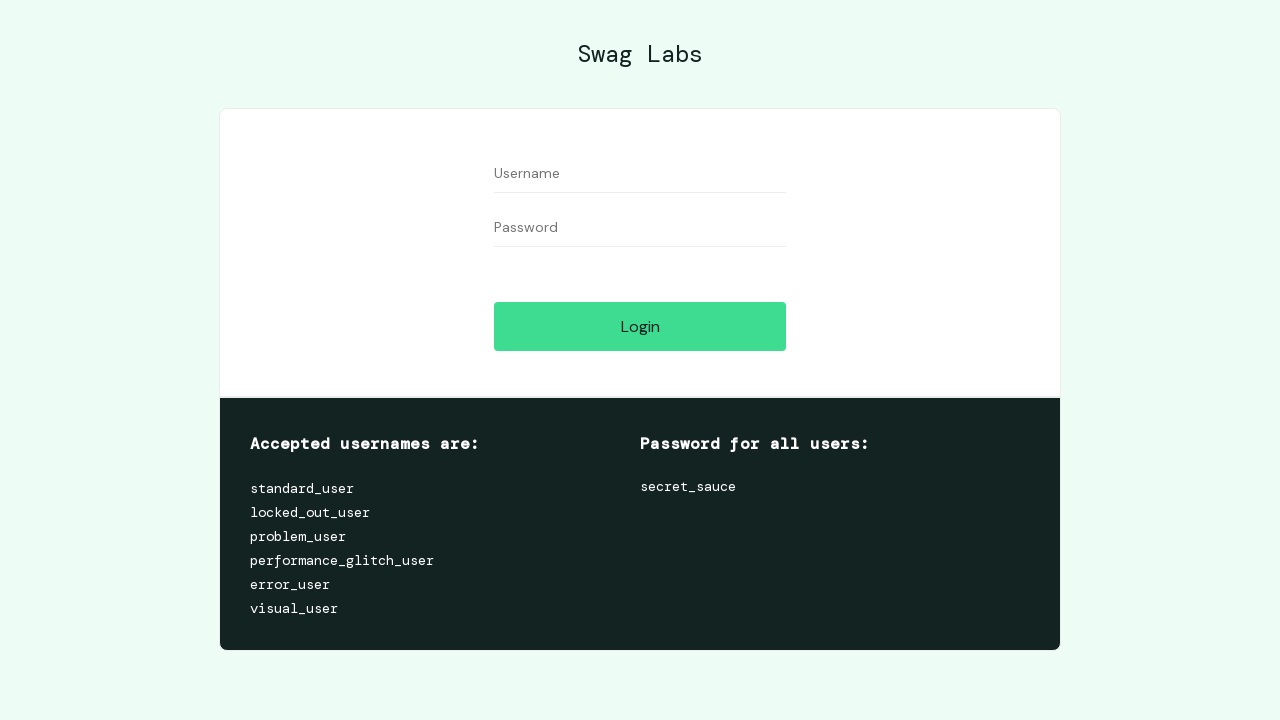

Filled username field with 'locked_out_user' on #user-name
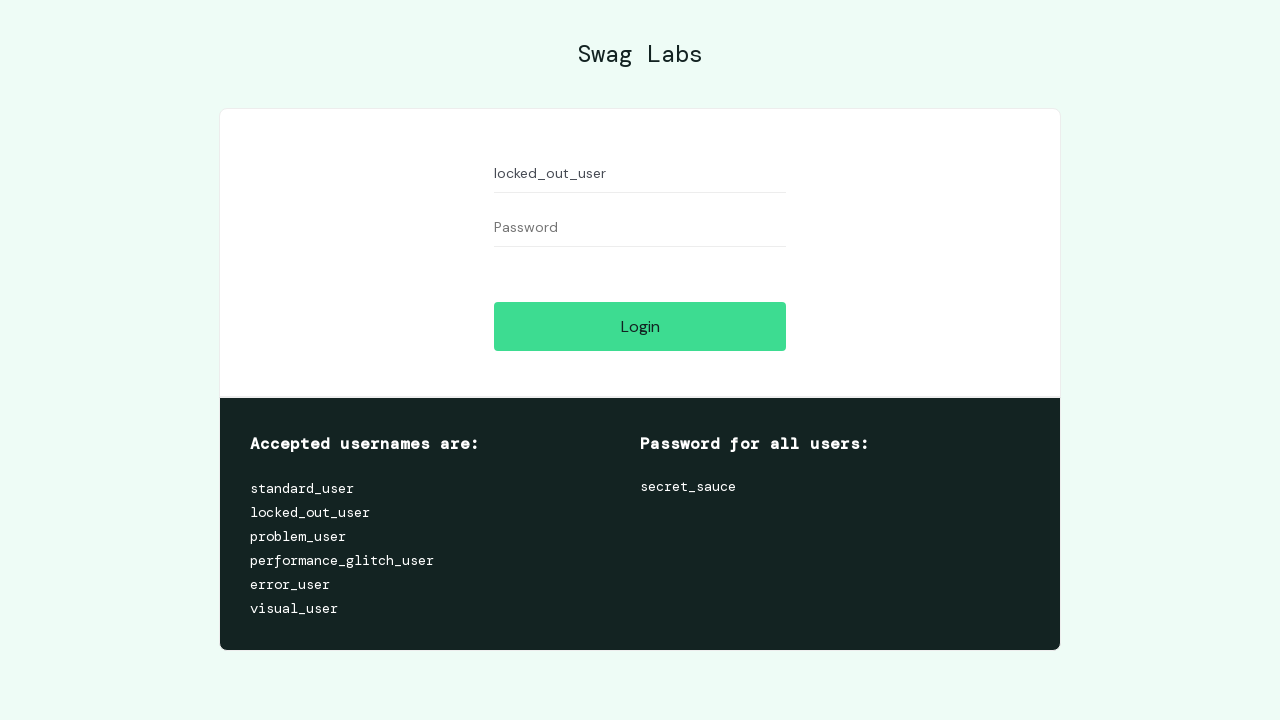

Clicked login button without entering password at (640, 326) on #login-button
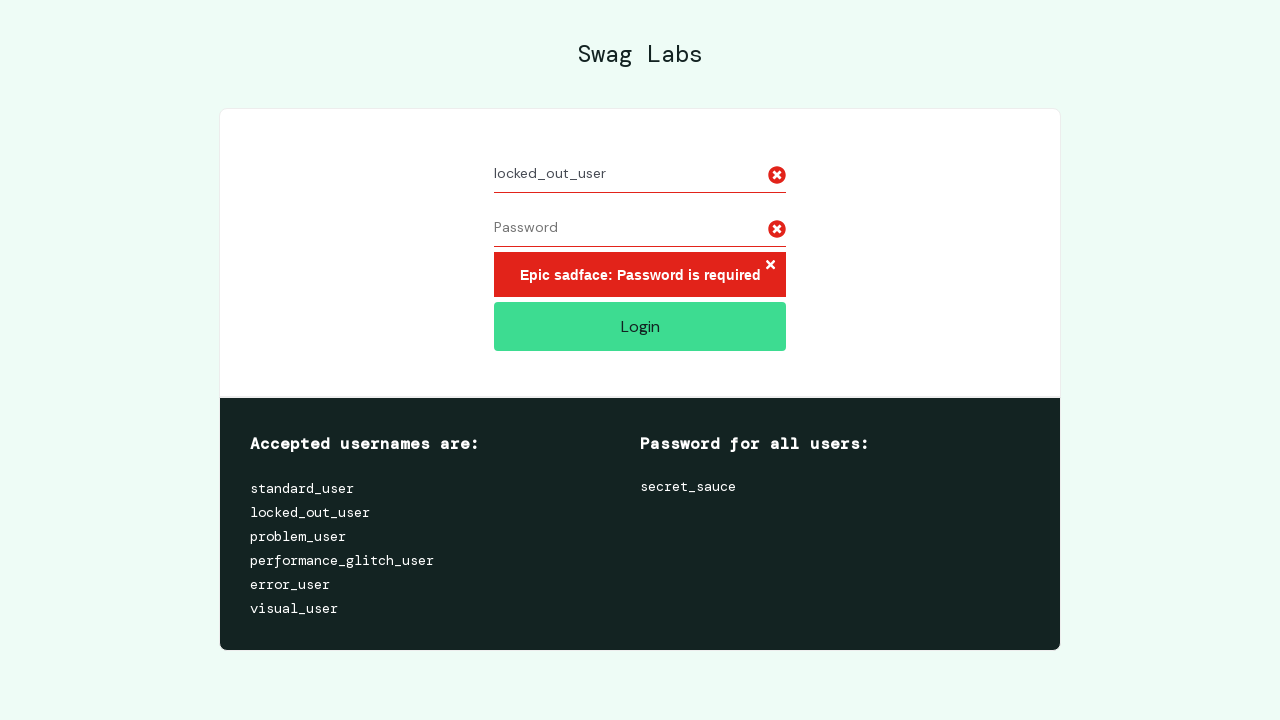

Password required error message appeared
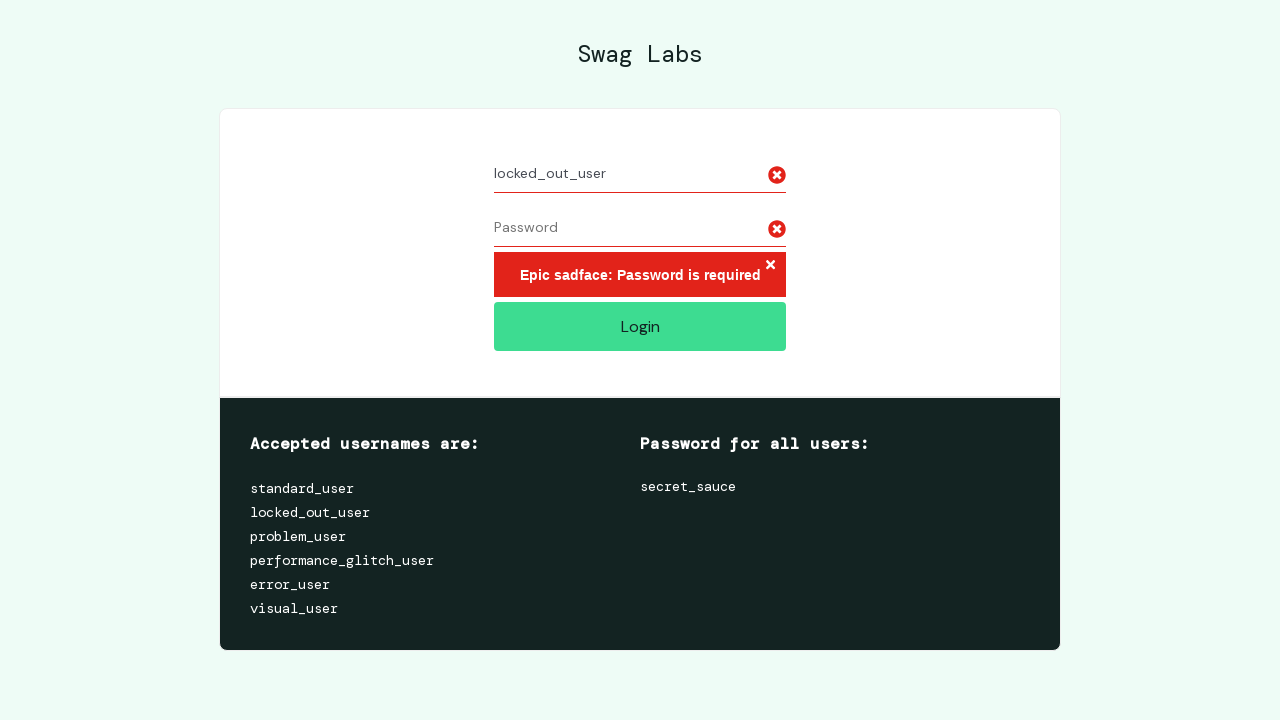

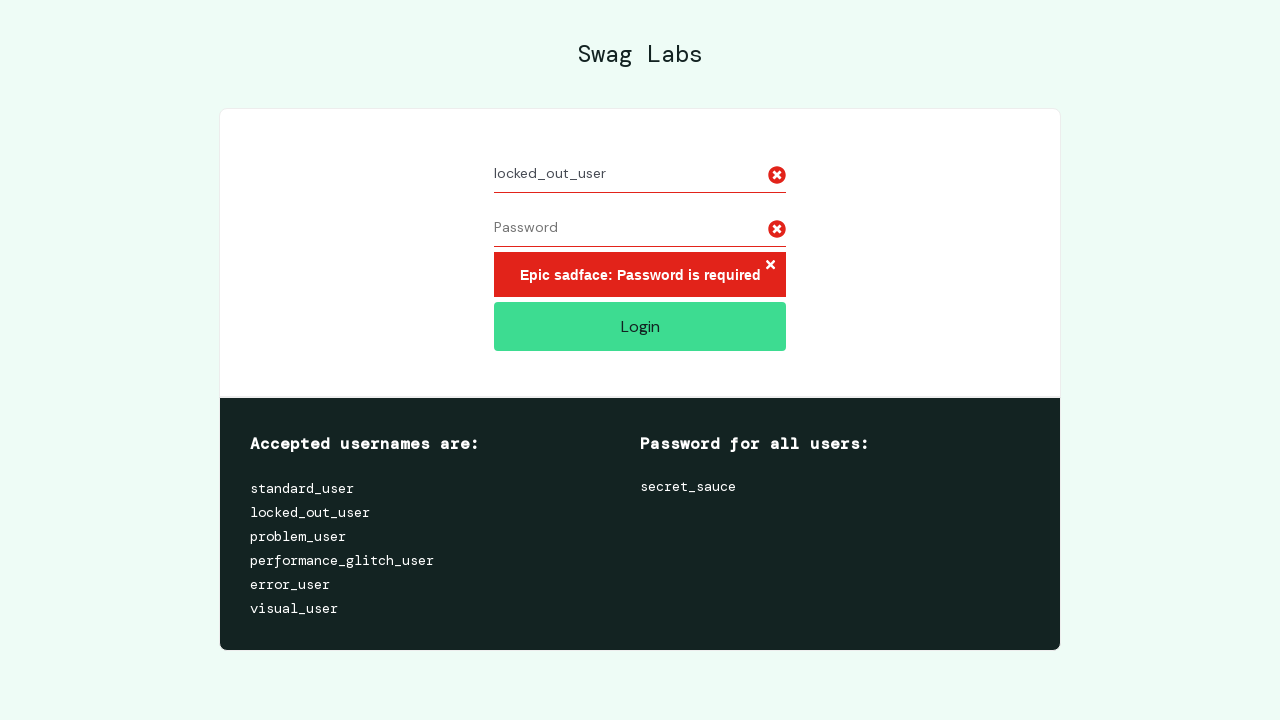